Tests email field validation by entering an invalid email format and submitting the form to trigger validation error styling.

Starting URL: https://demoqa.com/text-box

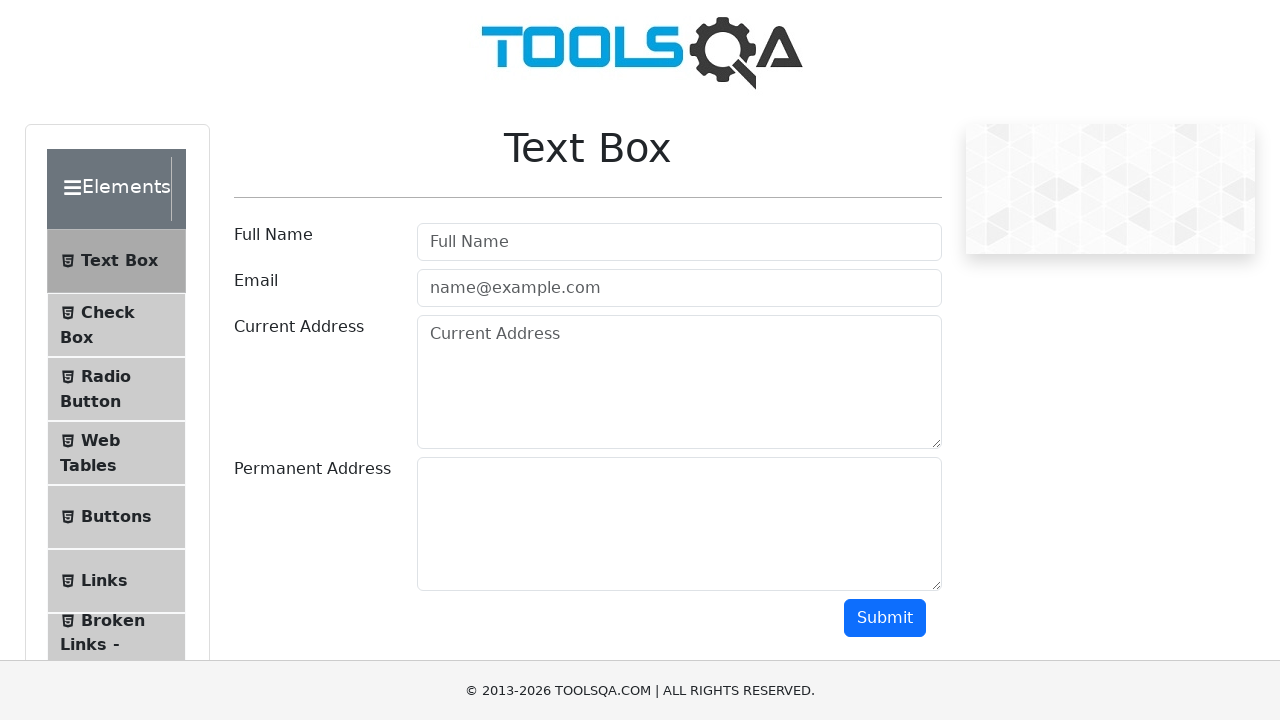

Filled email field with invalid format 'negativetest' on #userEmail
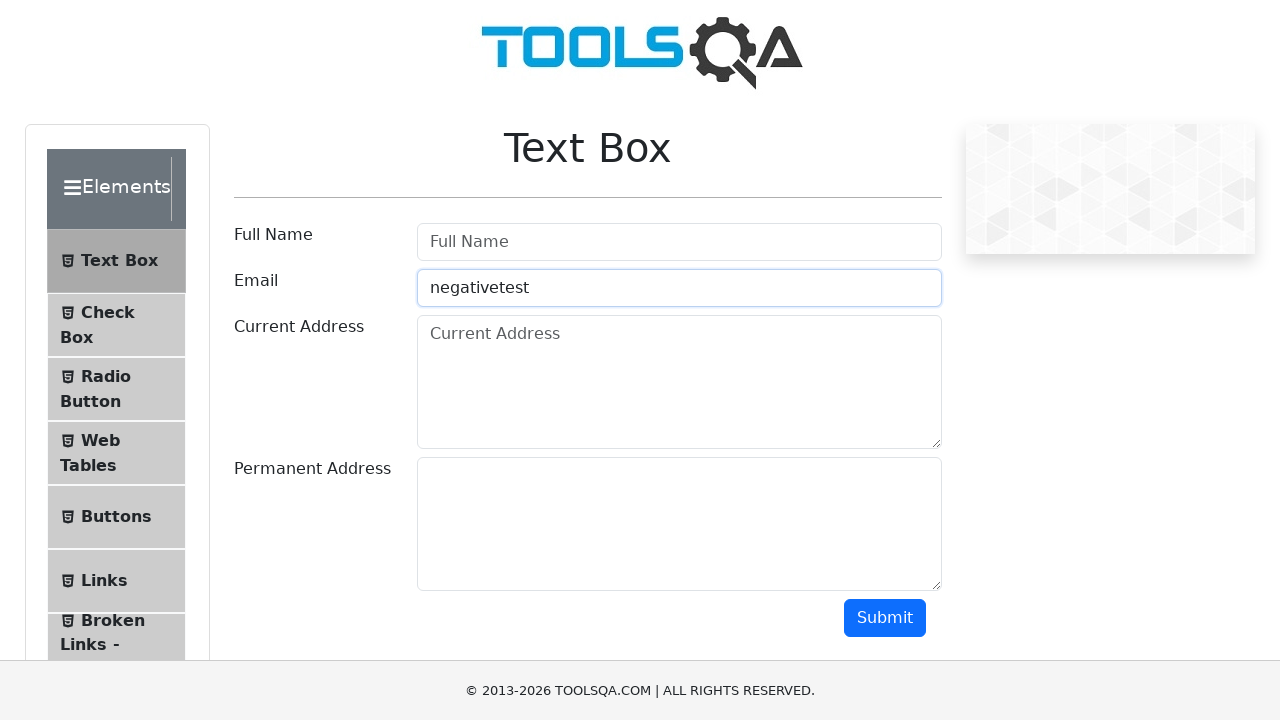

Scrolled down 500px to view submit button
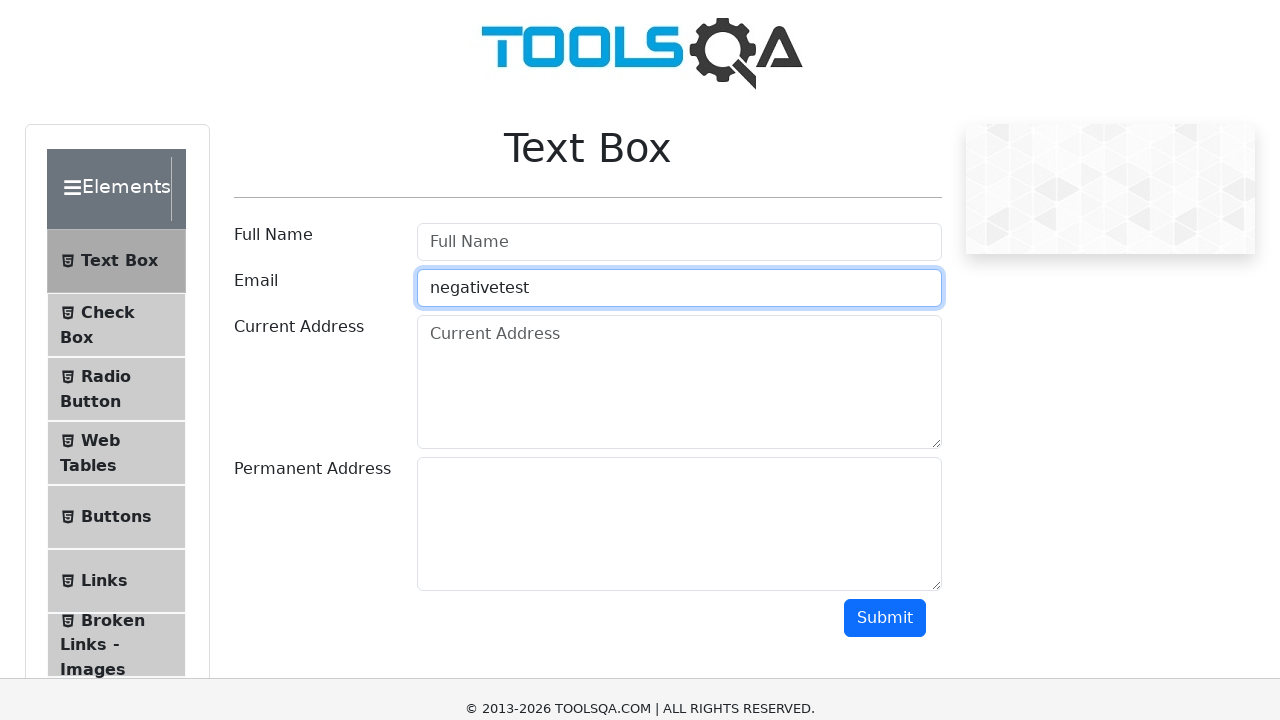

Clicked submit button to trigger form validation at (885, 118) on #submit
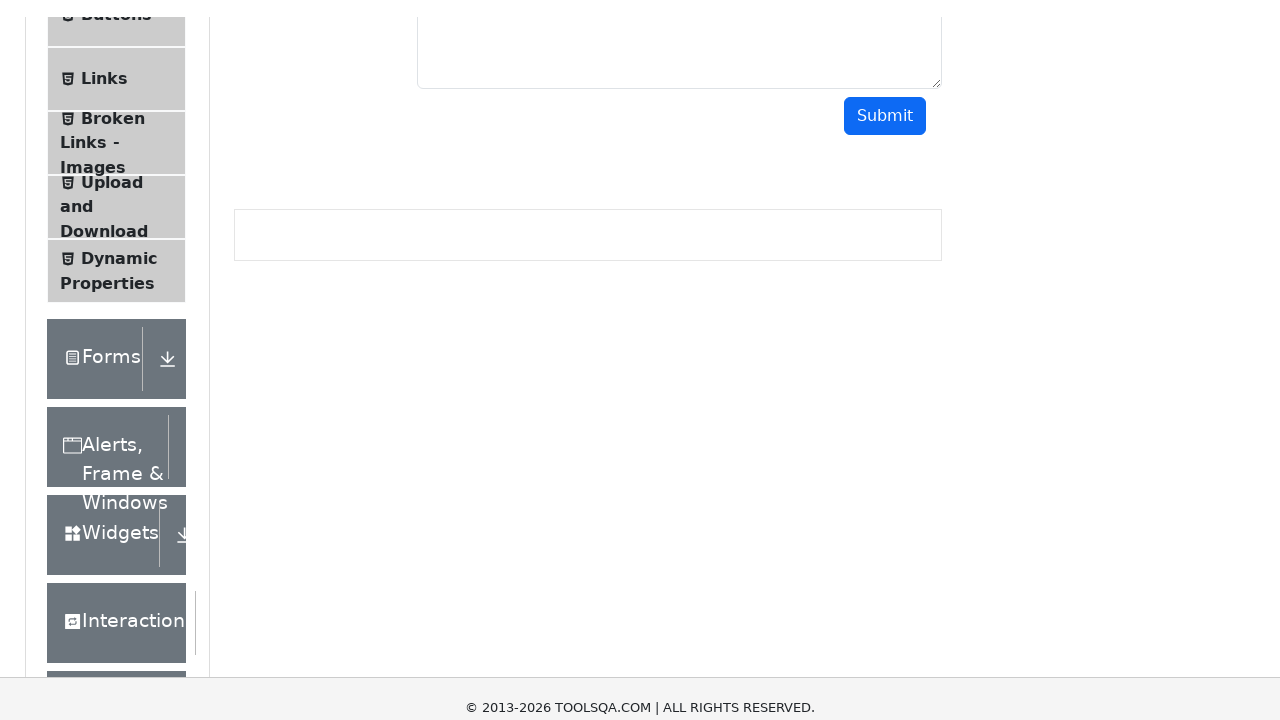

Waited 500ms for validation error styling to be applied
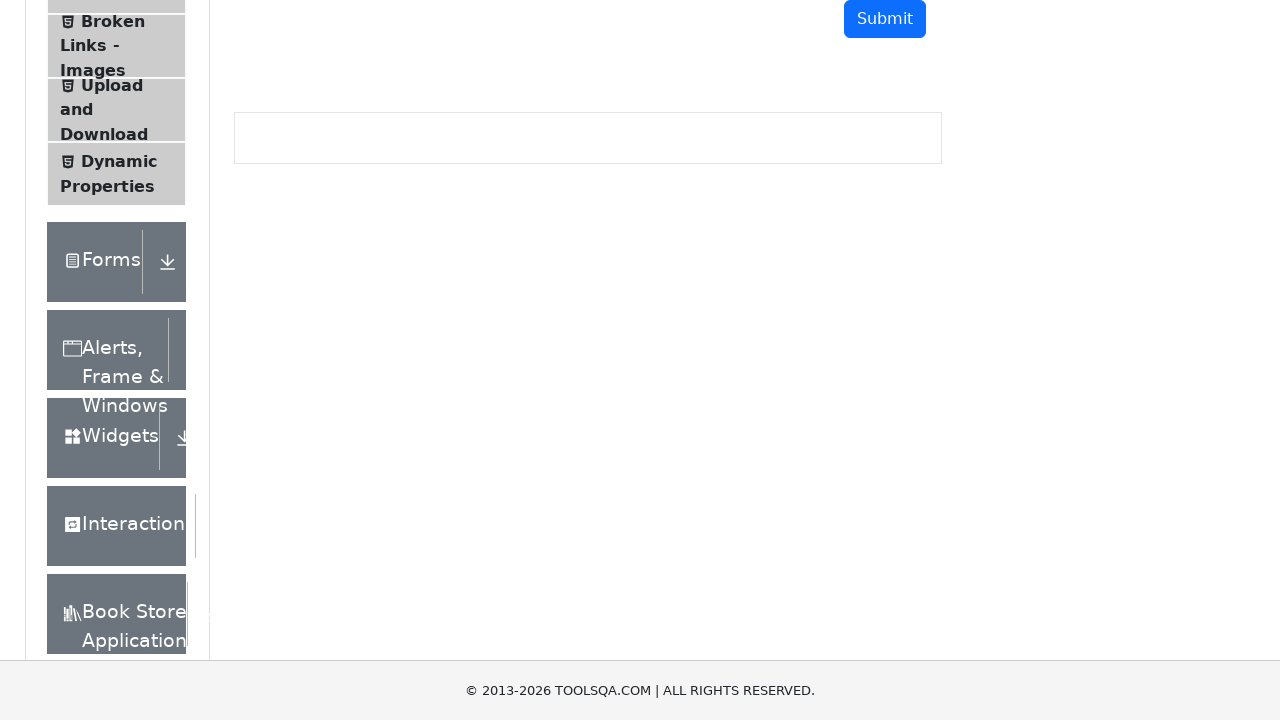

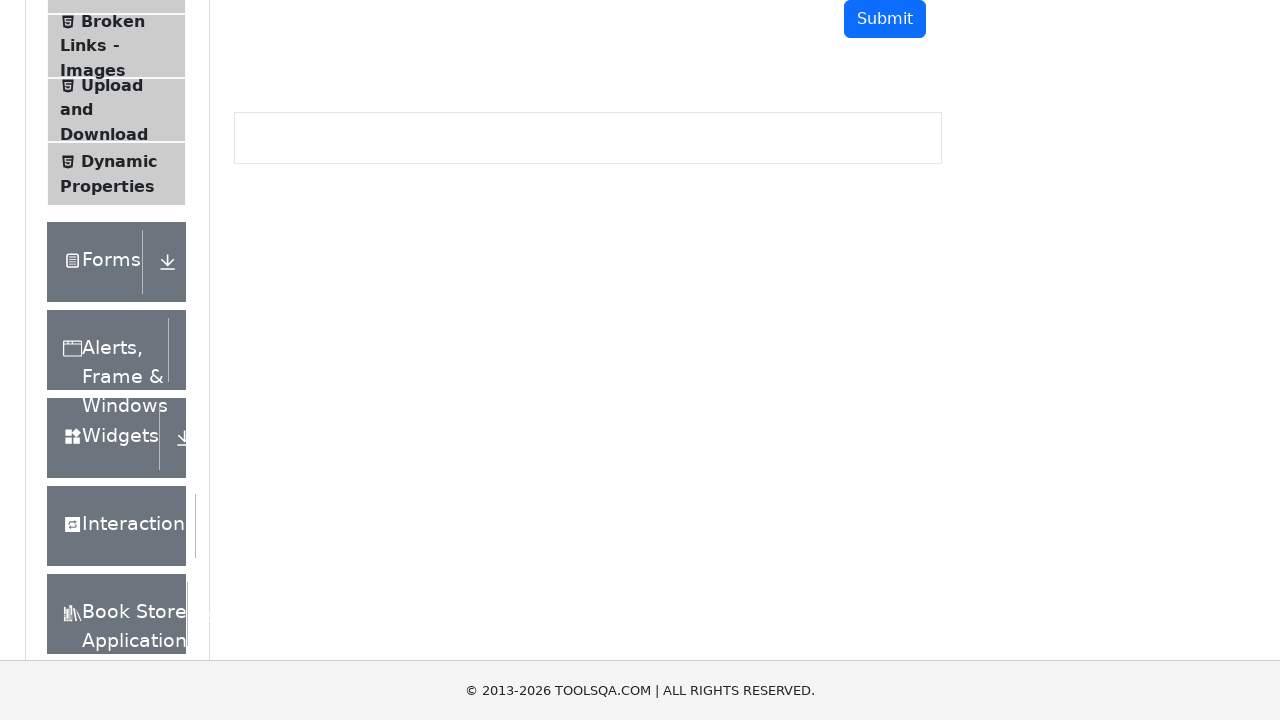